Tests frame switching functionality by interacting with form elements in the main document and multiple iframe contexts

Starting URL: https://www.hyrtutorials.com/p/frames-practice.html

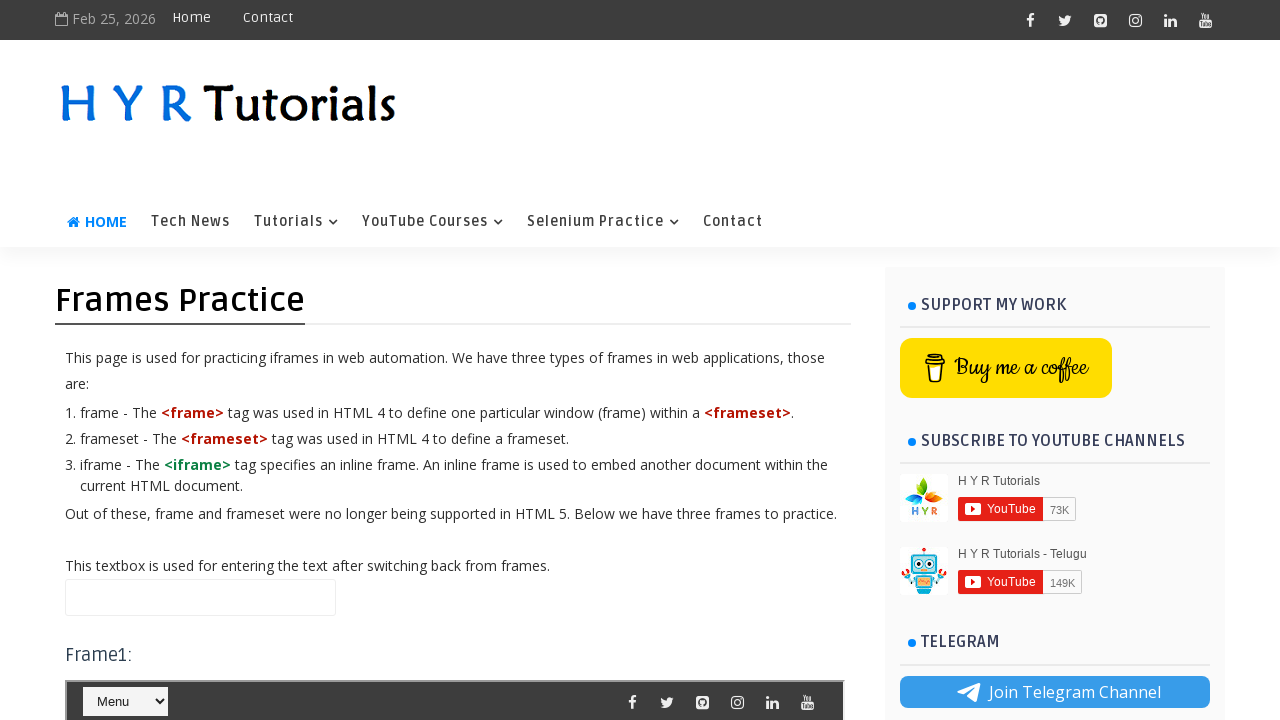

Filled name field in main document with 'Text1' on #name
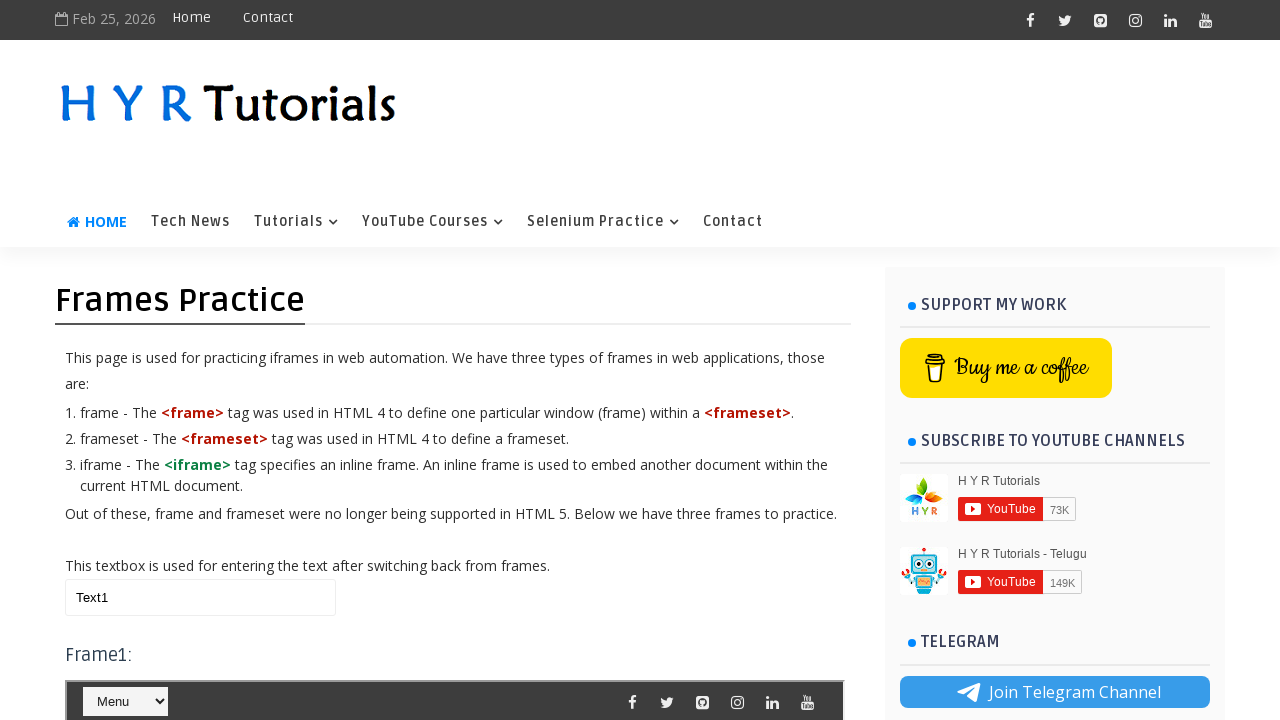

Switched to frame1 (frm1)
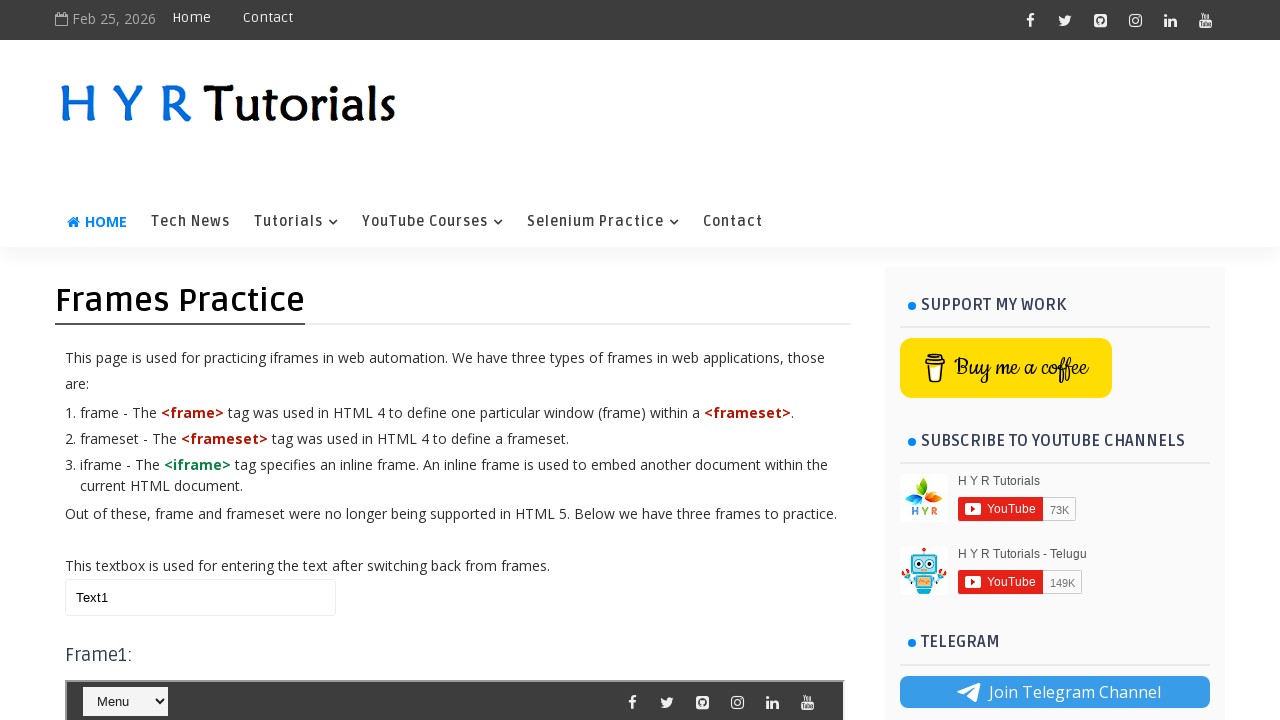

Selected 'Java' from course dropdown in frame1
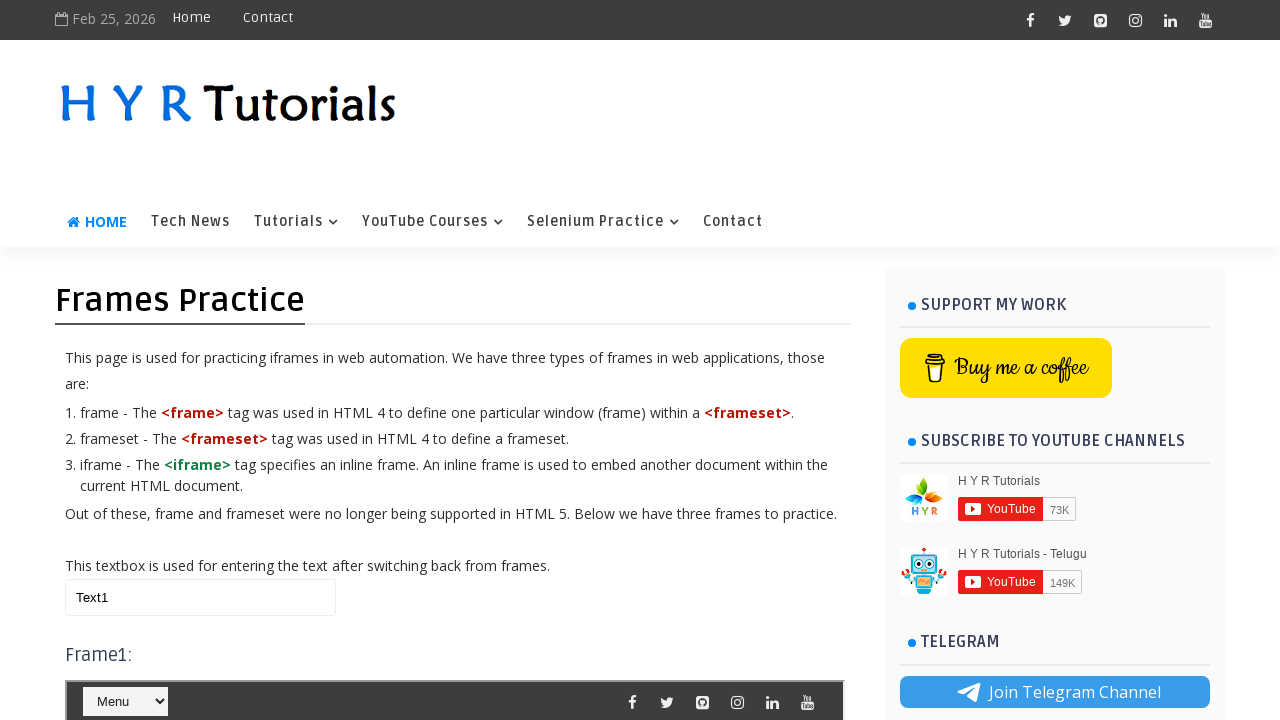

Switched to frame2 (frm2)
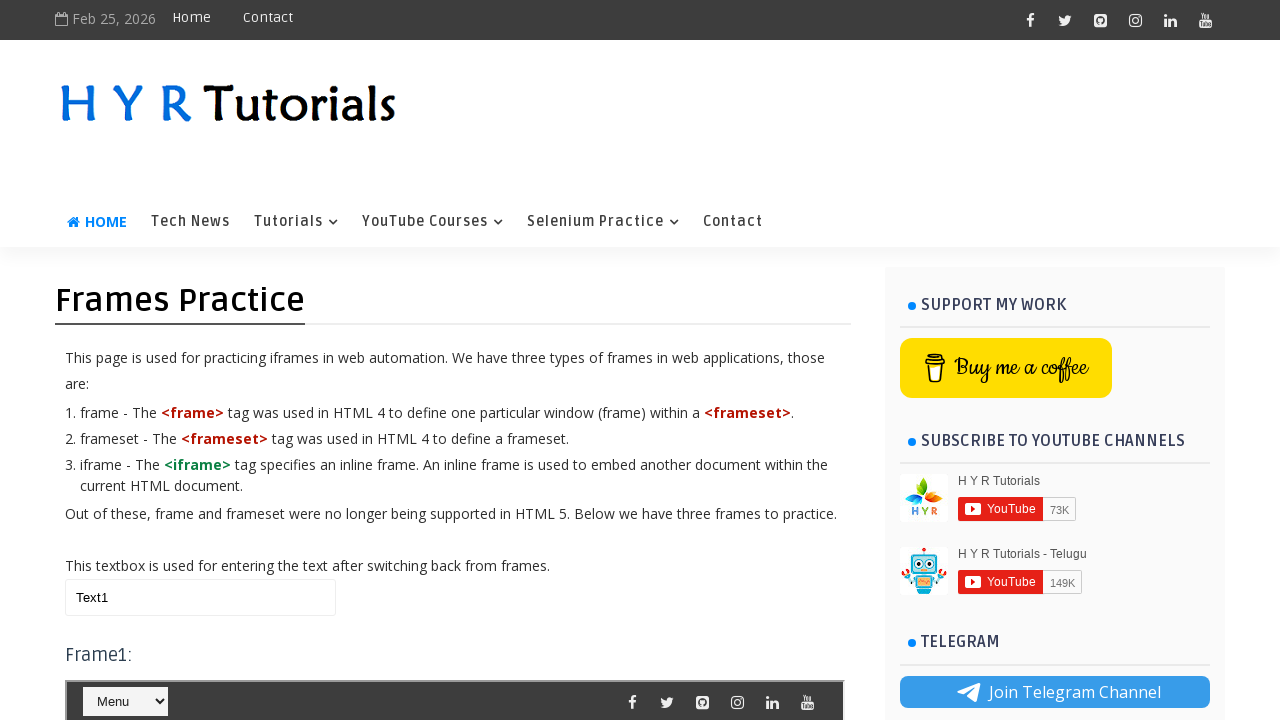

Filled firstName field in frame2 with 'Yadagiri' on #firstName
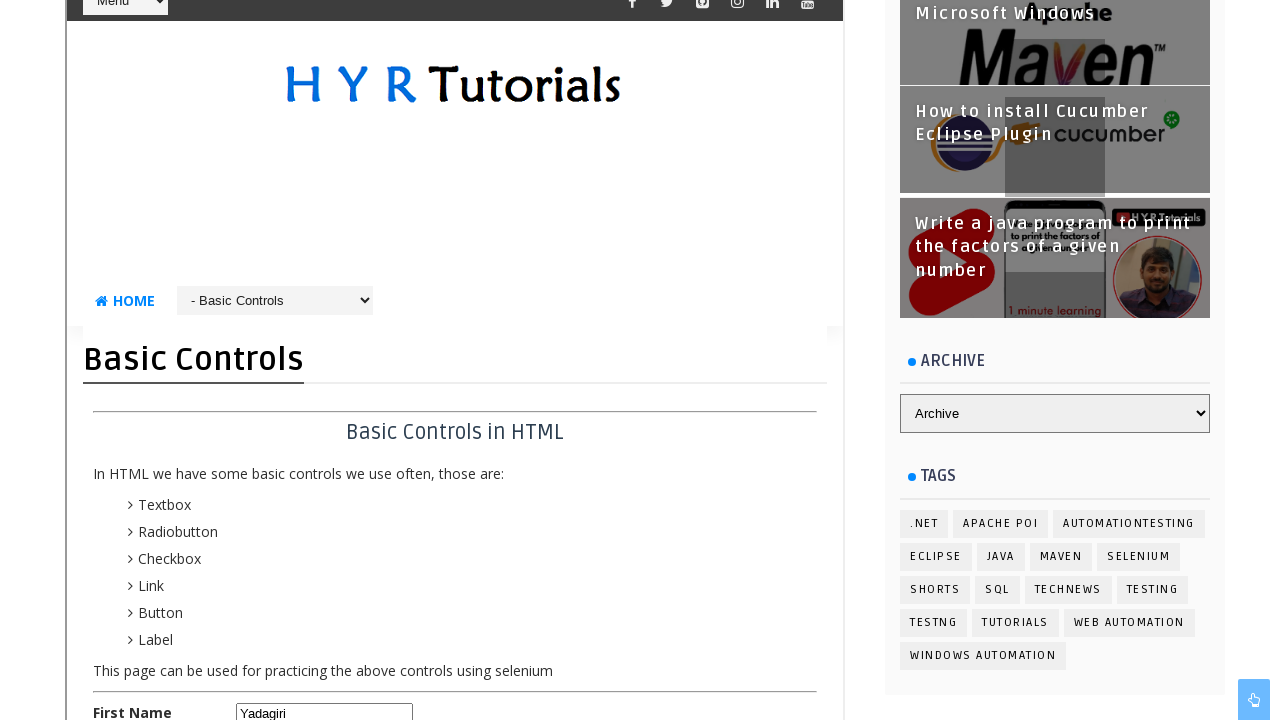

Selected 'Dot Net' from course dropdown in frame1
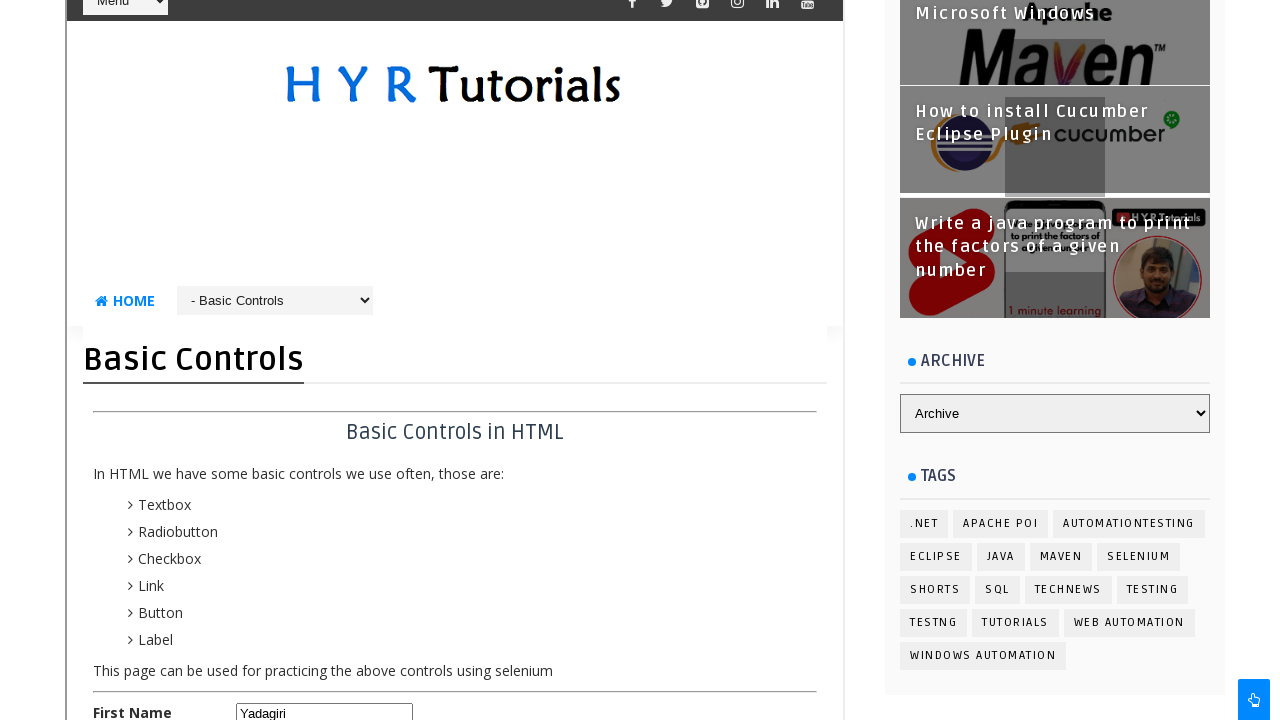

Cleared name field in main document on #name
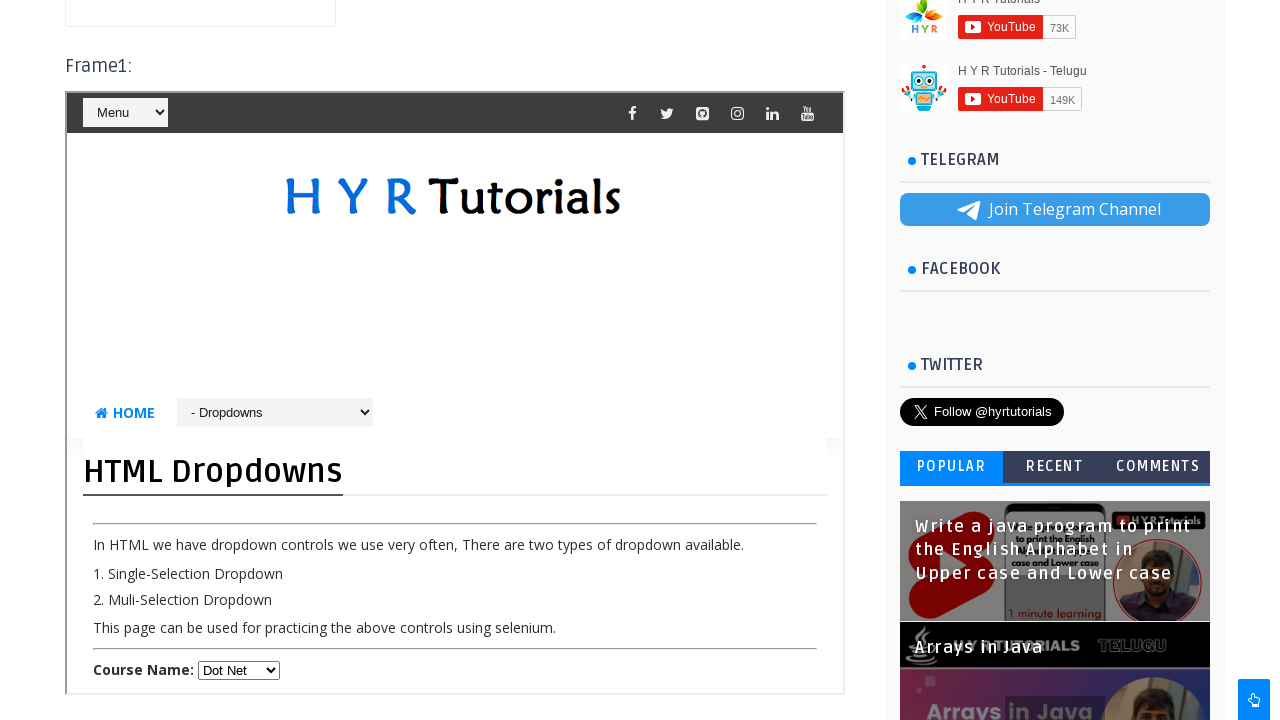

Filled name field in main document with 'Text2' on #name
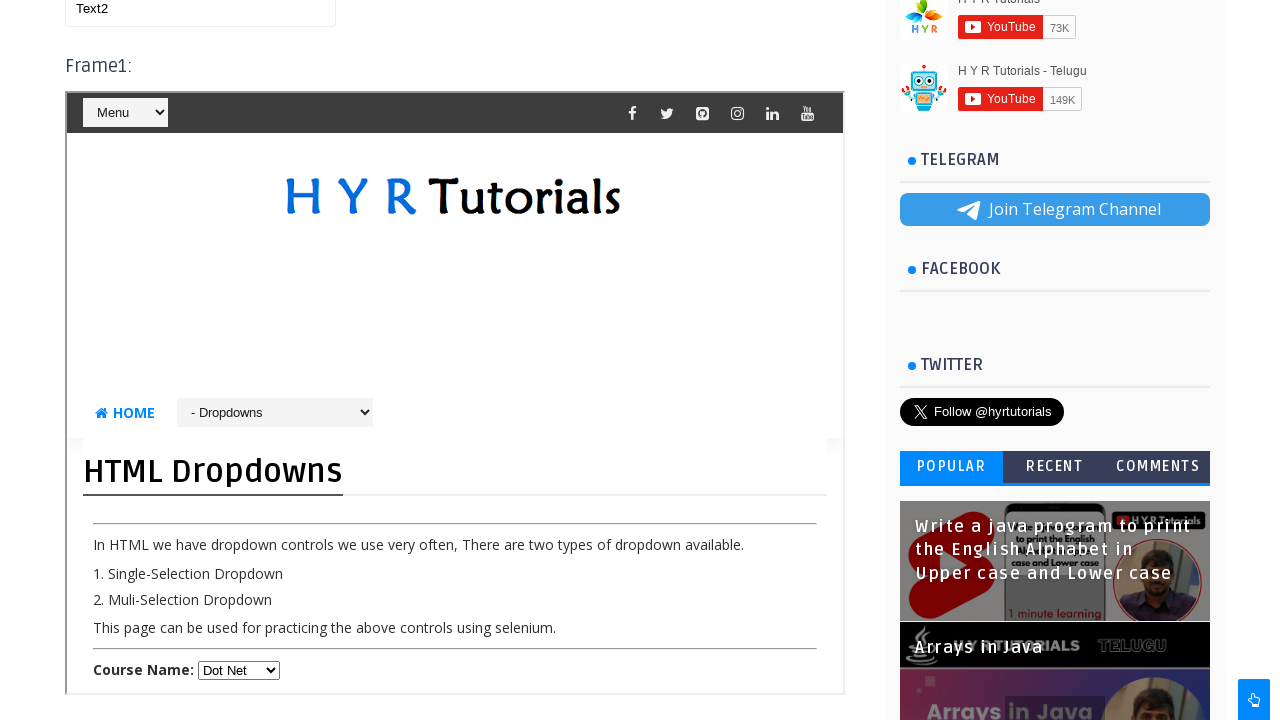

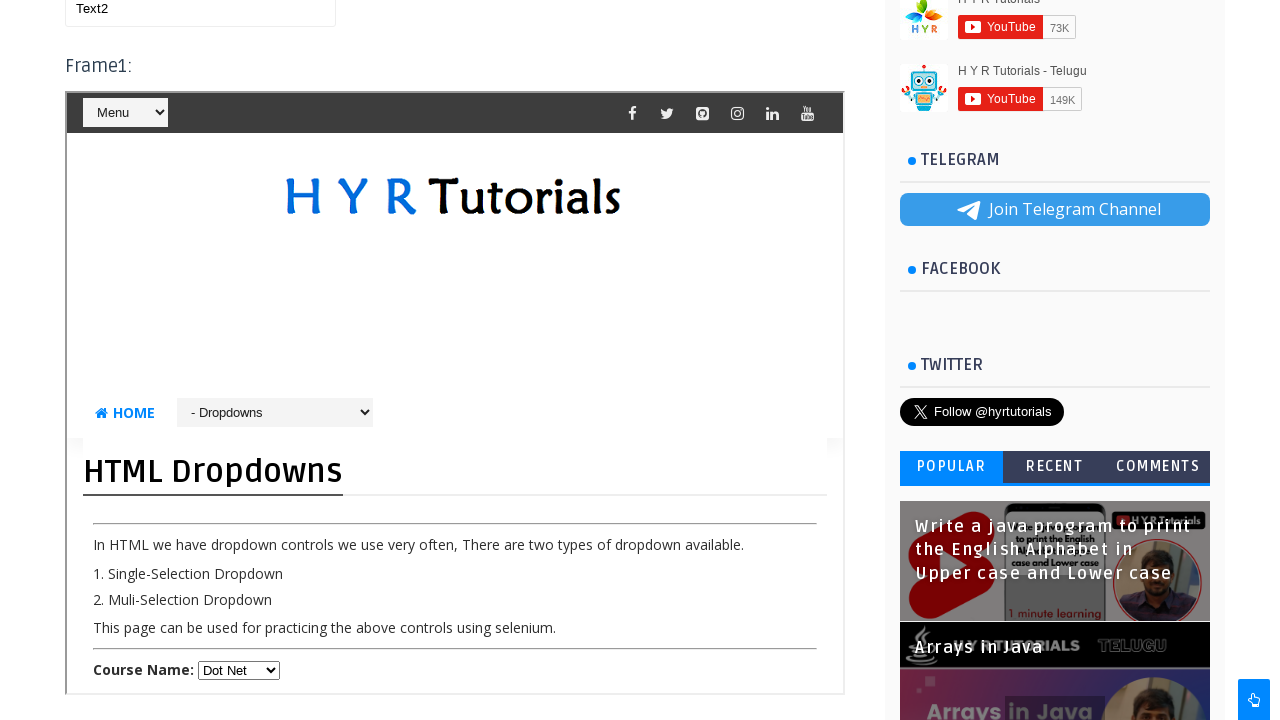